Tests signup form validation with invalid email format

Starting URL: https://vue-demo.daniel-avellaneda.com/signup

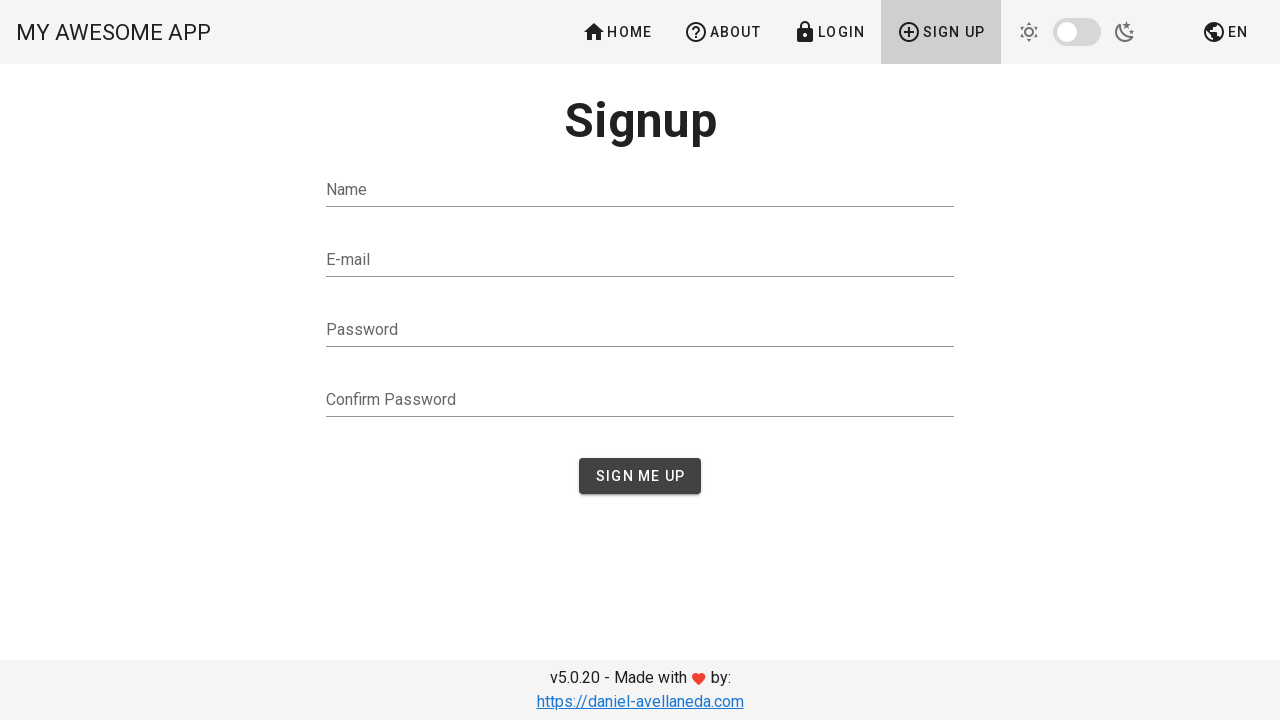

Filled name field with 'Marko' on #name
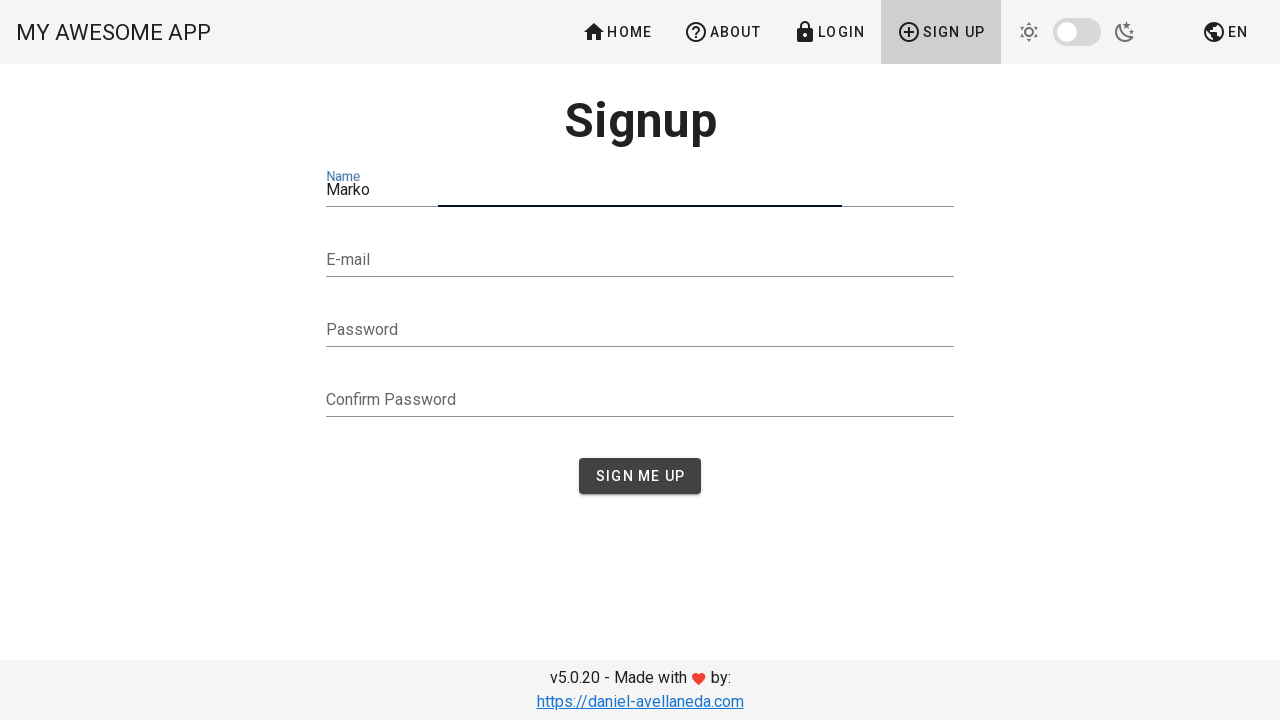

Filled email field with invalid email format 'neki email' on #email
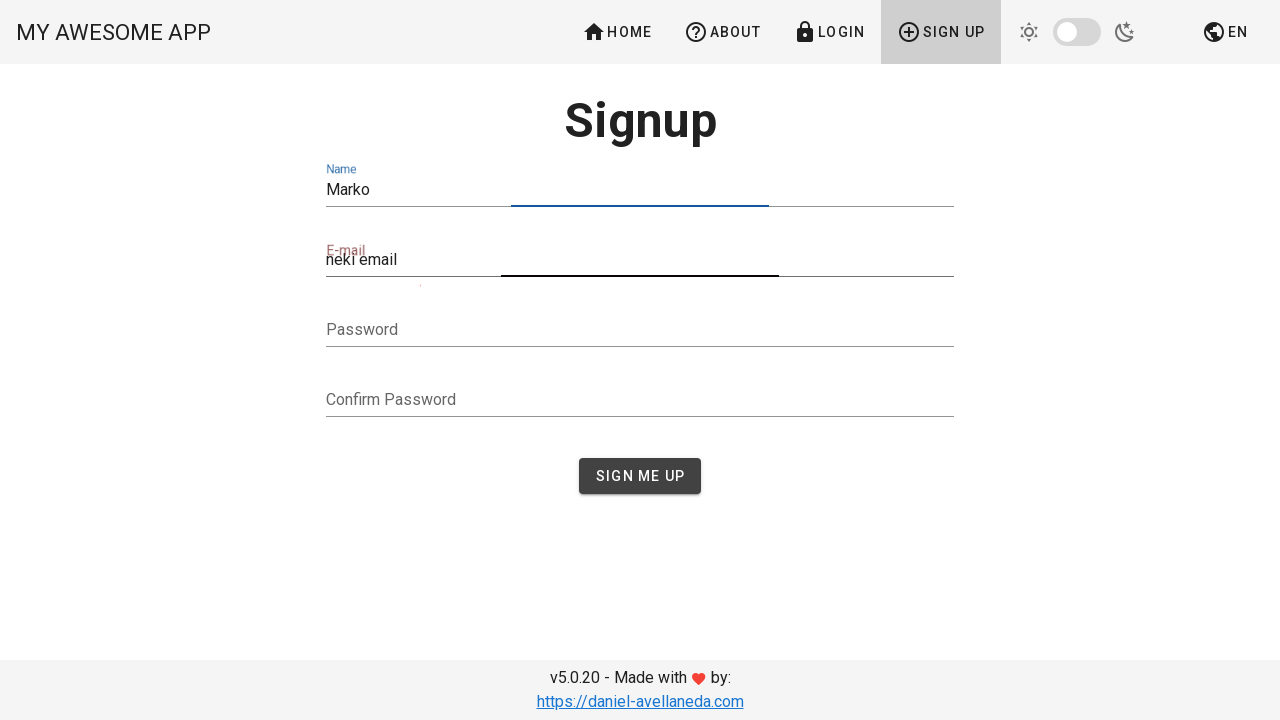

Filled password field with 'Sifra123' on #password
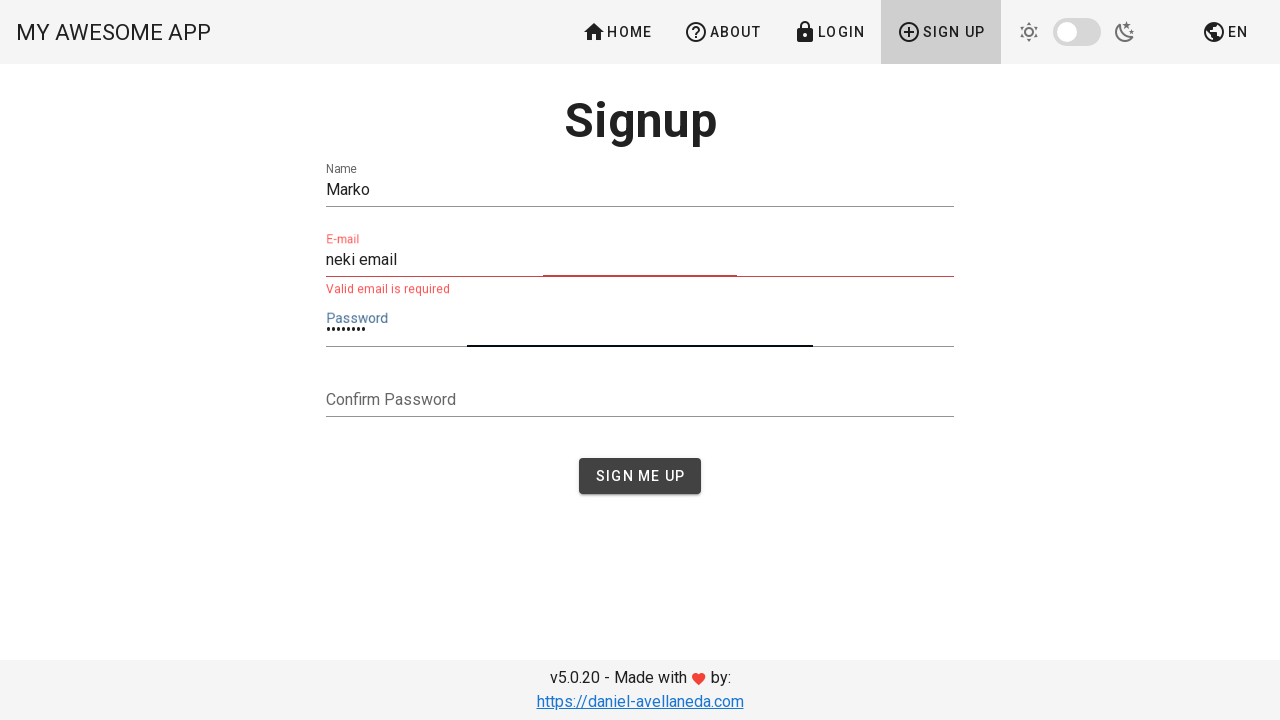

Filled confirm password field with 'Sifra123' on #confirmPassword
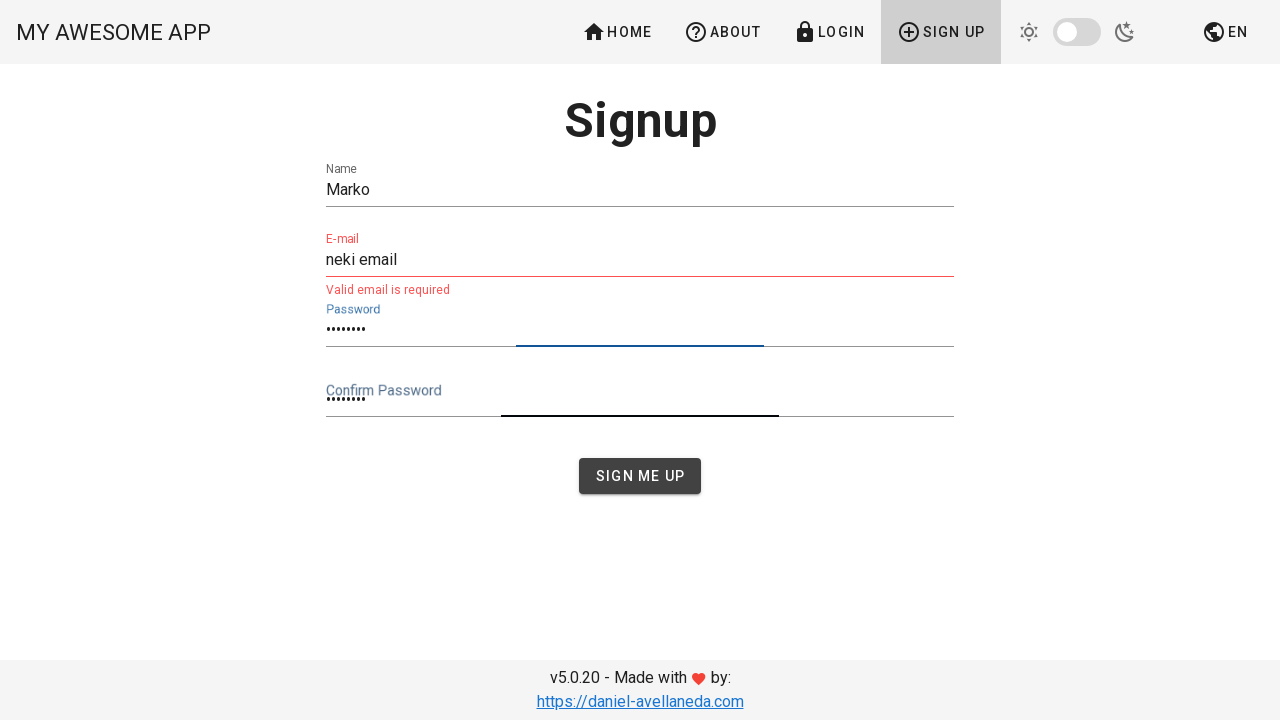

Clicked Sign up button at (941, 32) on xpath=//span[contains(text(), 'Sign')]
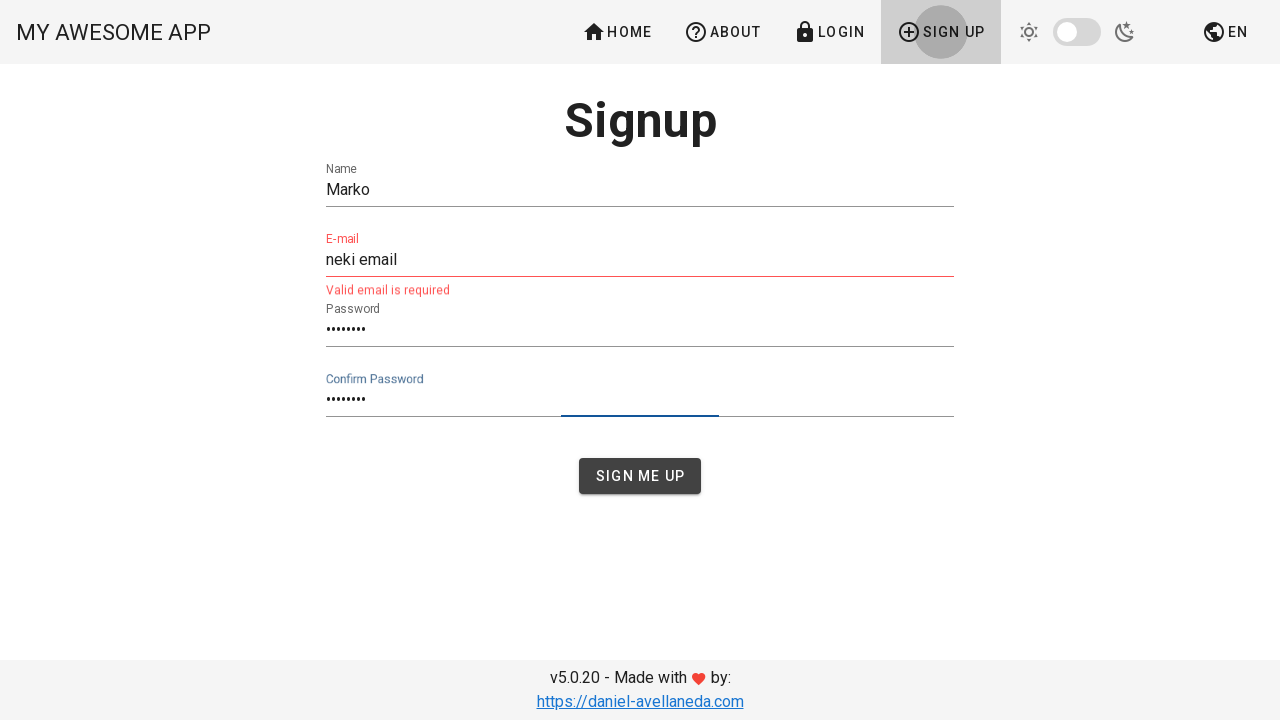

Email validation error message appeared
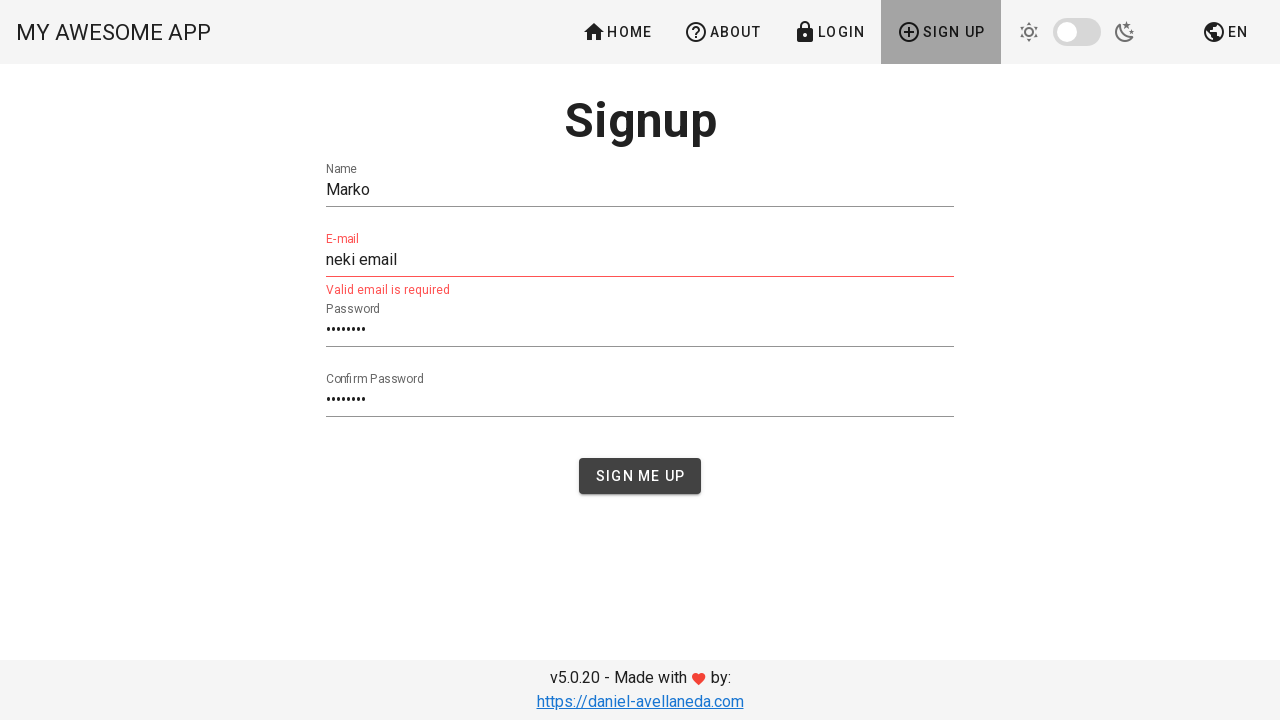

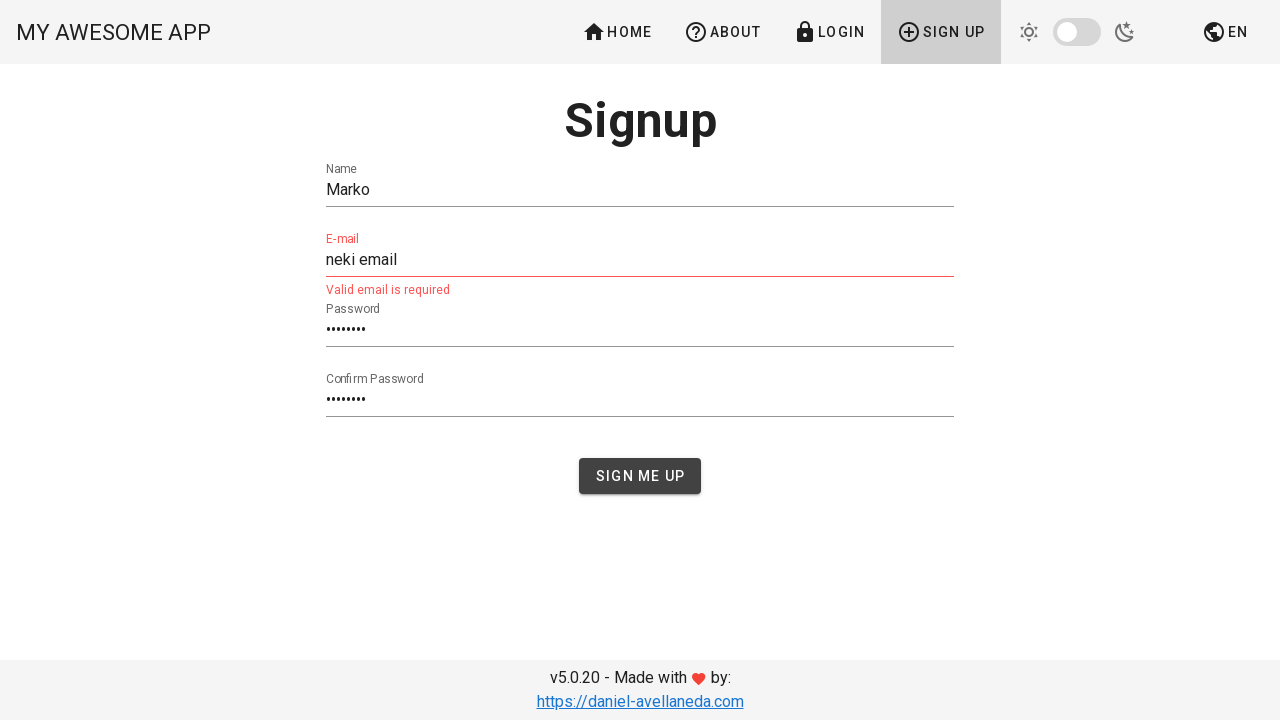